Tests child window/popup handling by clicking a link that opens a new window, then extracting and verifying text content from the popup page

Starting URL: https://rahulshettyacademy.com/loginpagePractise/

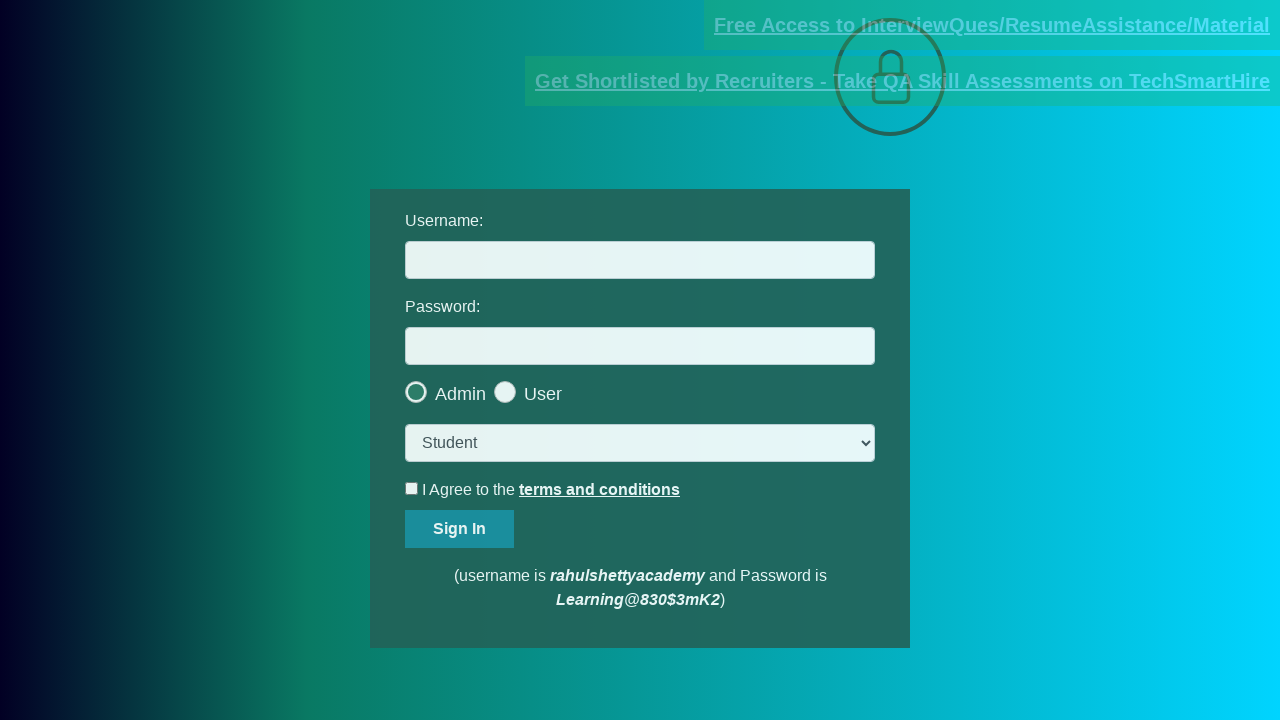

Clicked link to open popup window at (992, 25) on body > div.float-right > a:nth-child(1)
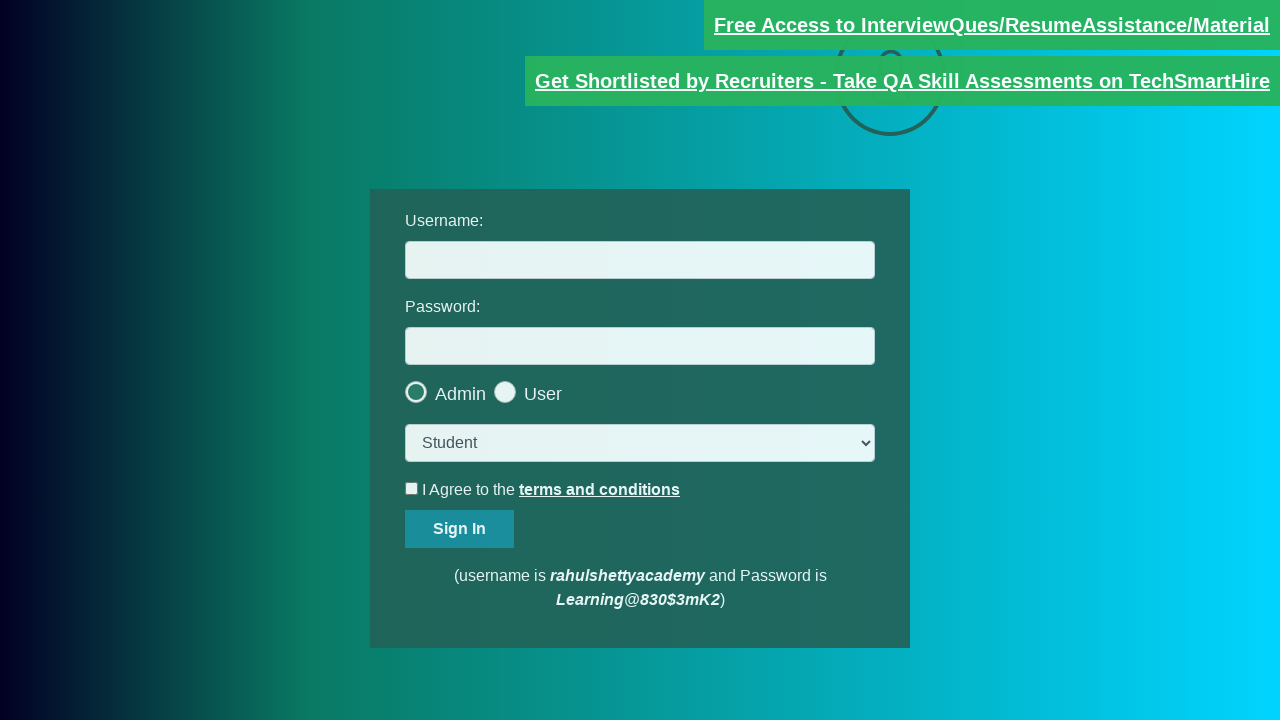

Popup window opened and reference obtained
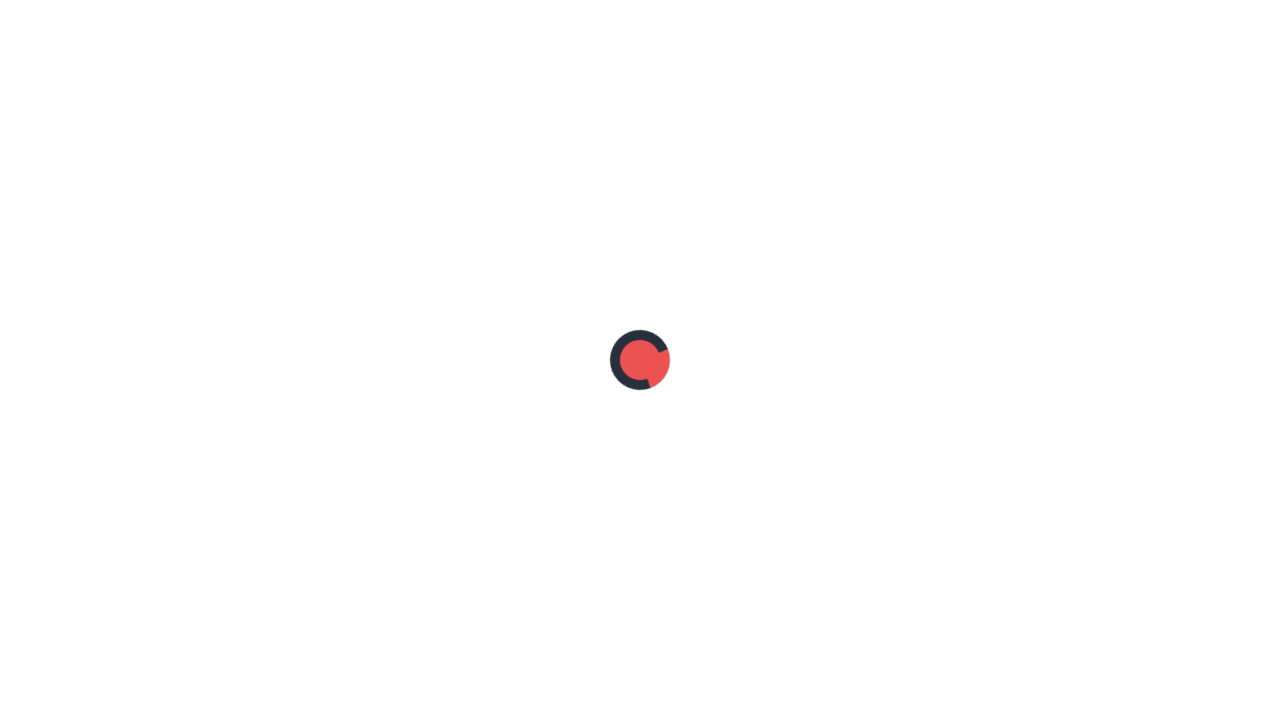

Waited for element with class 'red' to load
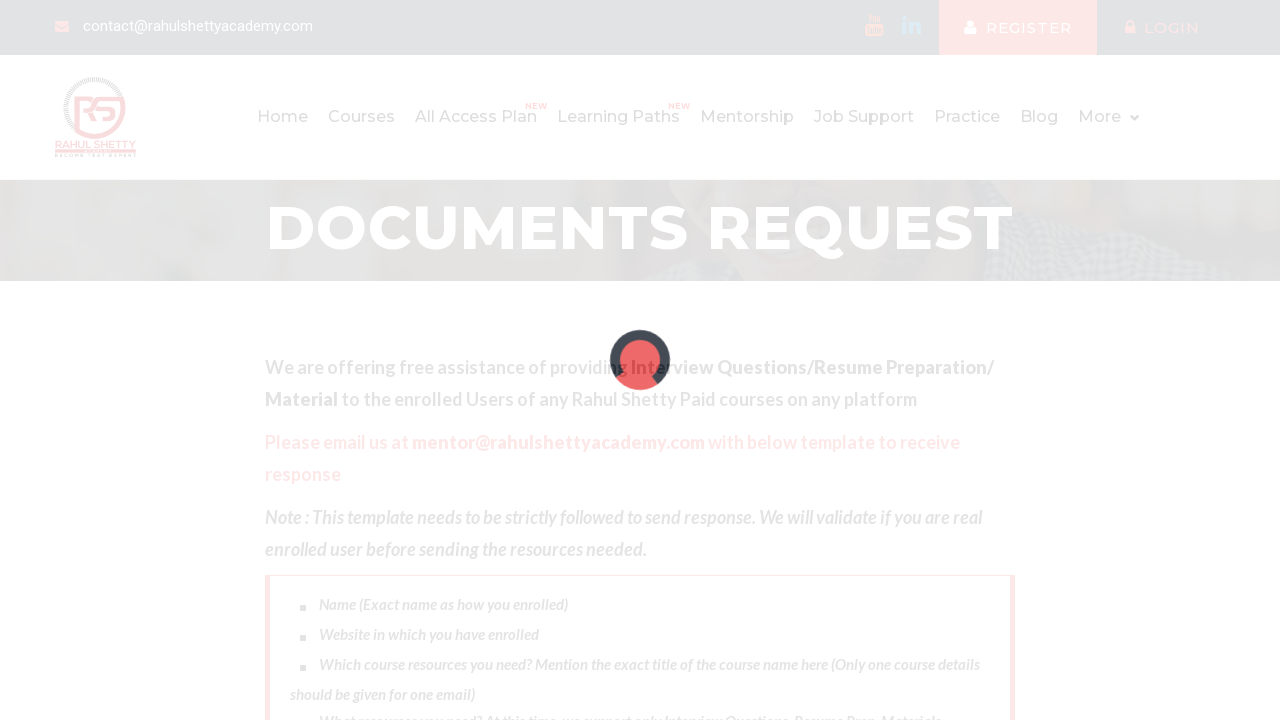

Extracted text content from '.red' element
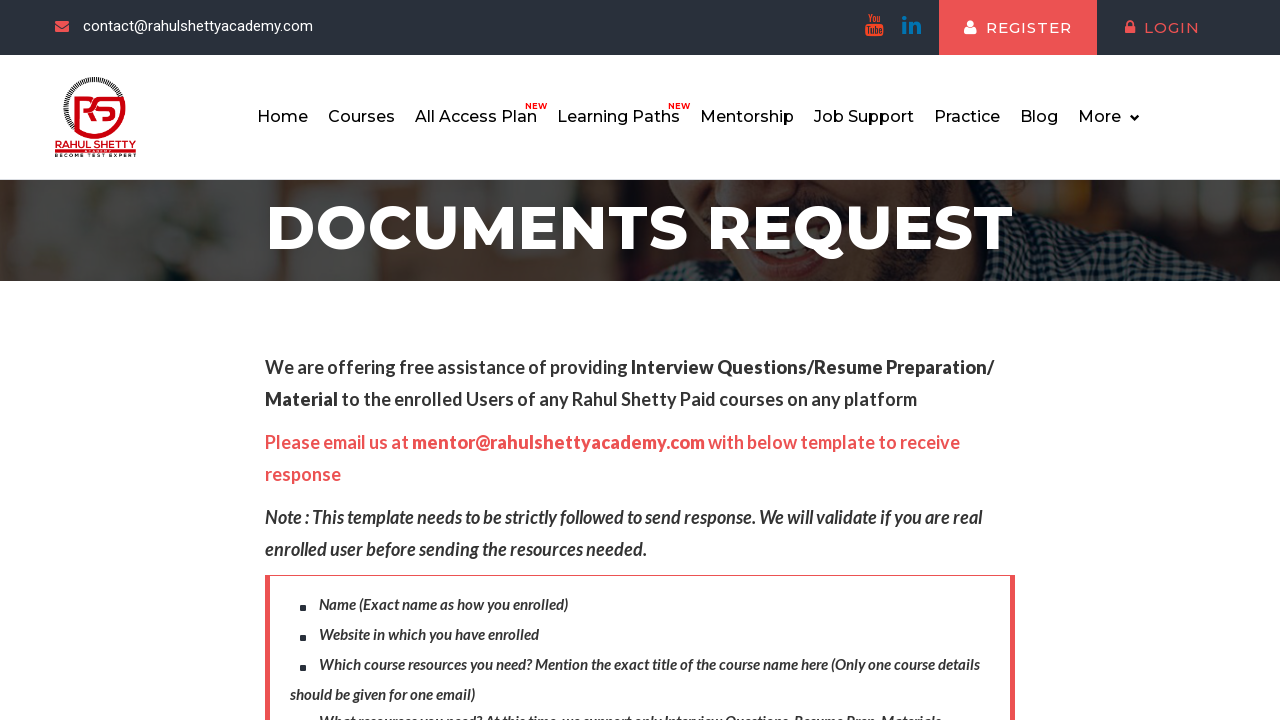

Verified that 'mentor@rahulshettyacademy.com' is present in extracted text
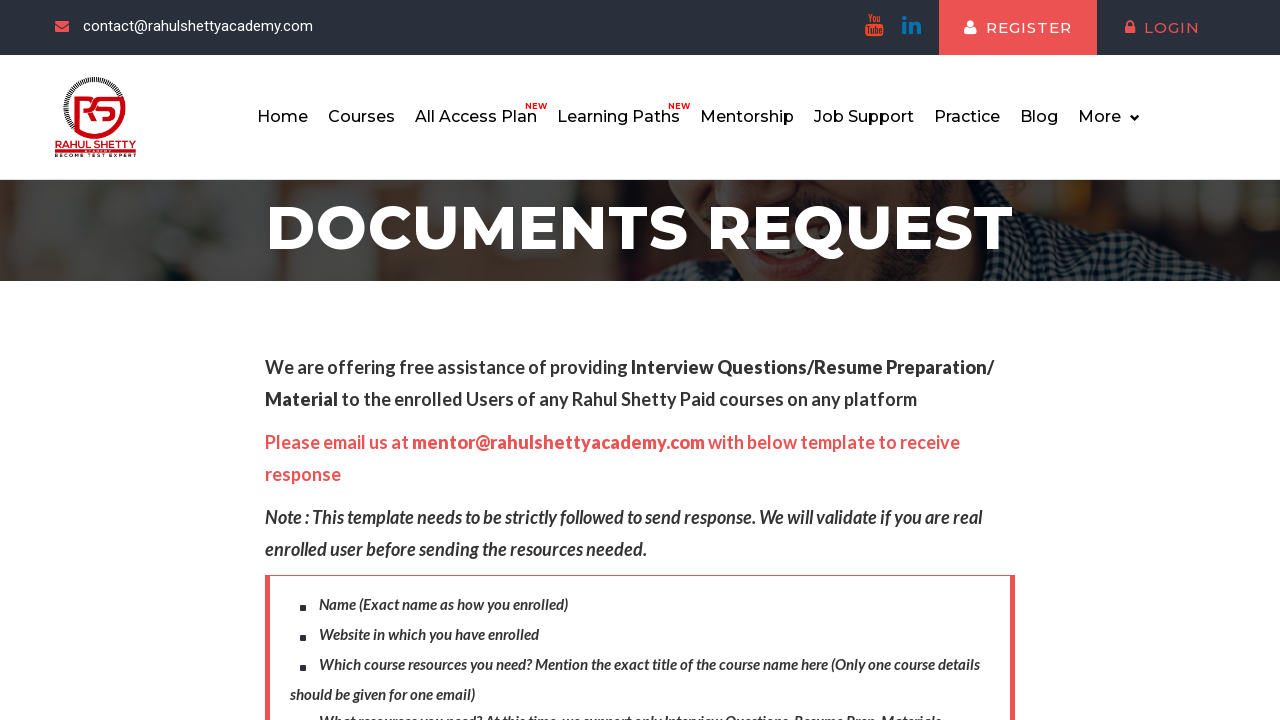

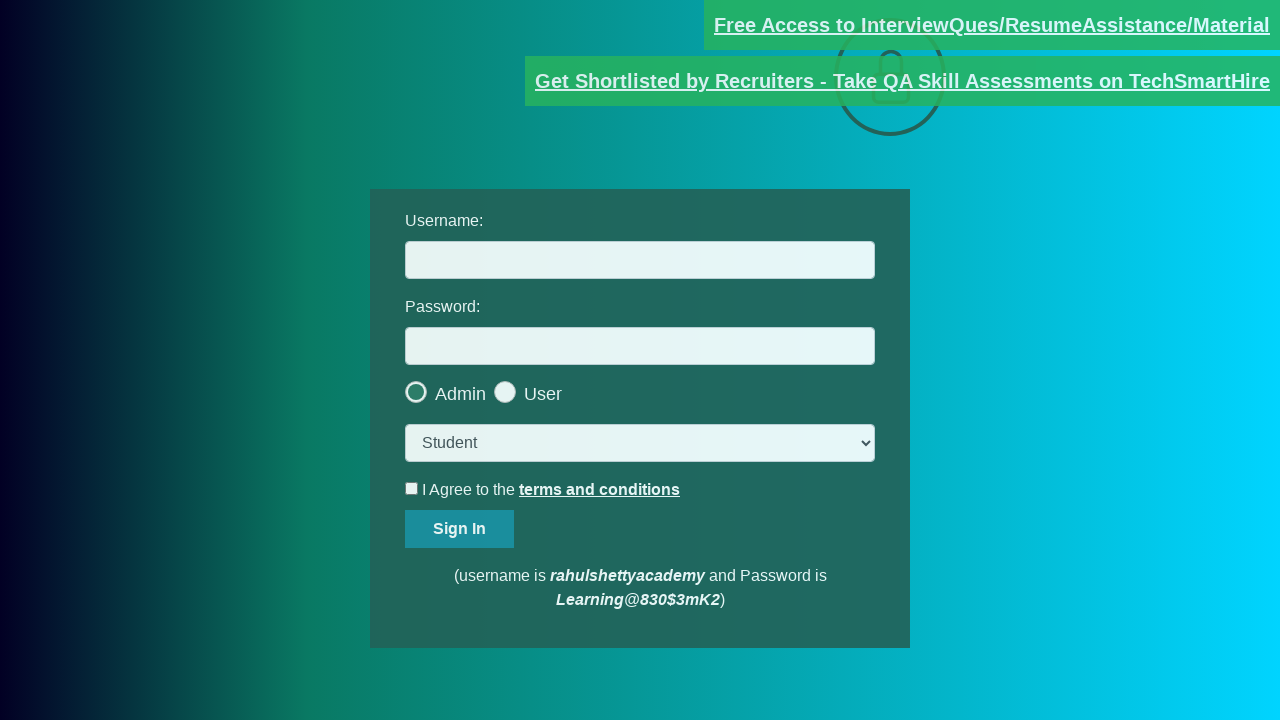